Tests drag and drop functionality by navigating through menu options to the Drag & Drop section, then dragging items containing "Mobile" or "Laptop" text to their respective drop zones.

Starting URL: https://demoapps.qspiders.com/ui?scenario=1

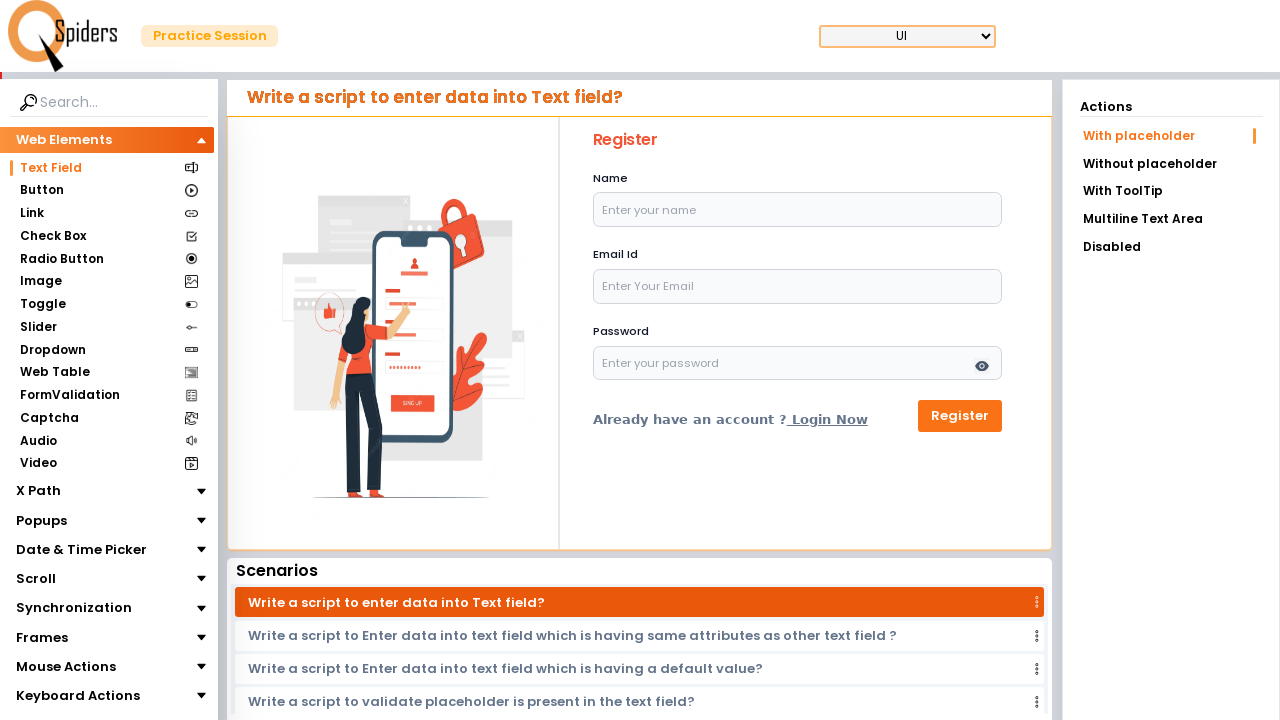

Clicked on Web Elements section at (64, 140) on xpath=//section[text()='Web Elements']
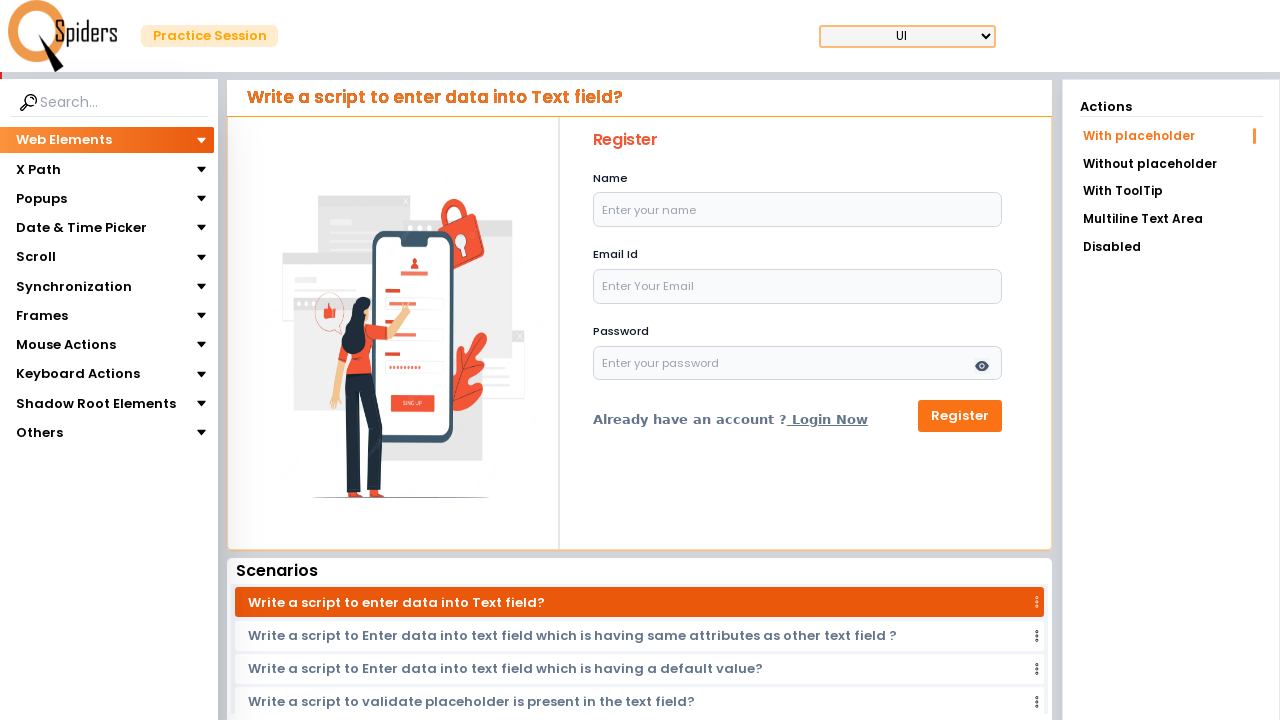

Clicked on Mouse Actions section at (66, 345) on xpath=//section[text()='Mouse Actions']
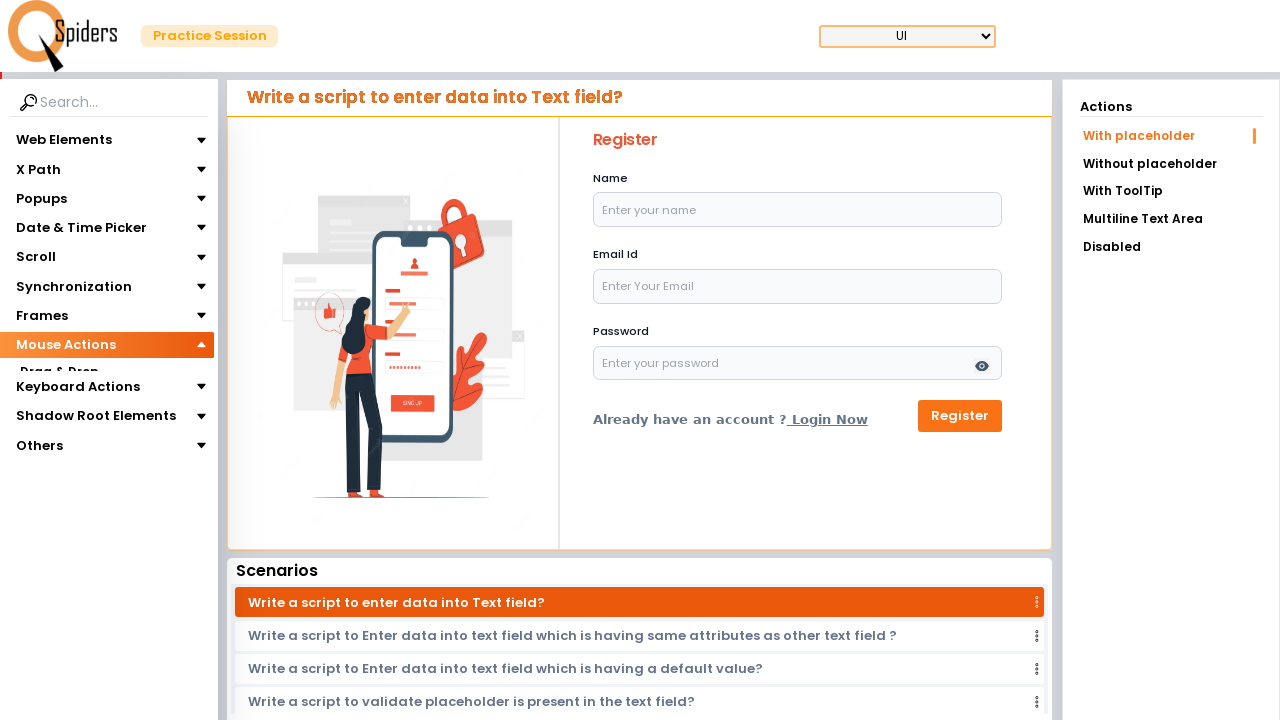

Clicked on Drag & Drop section at (59, 373) on xpath=//section[text()='Drag & Drop']
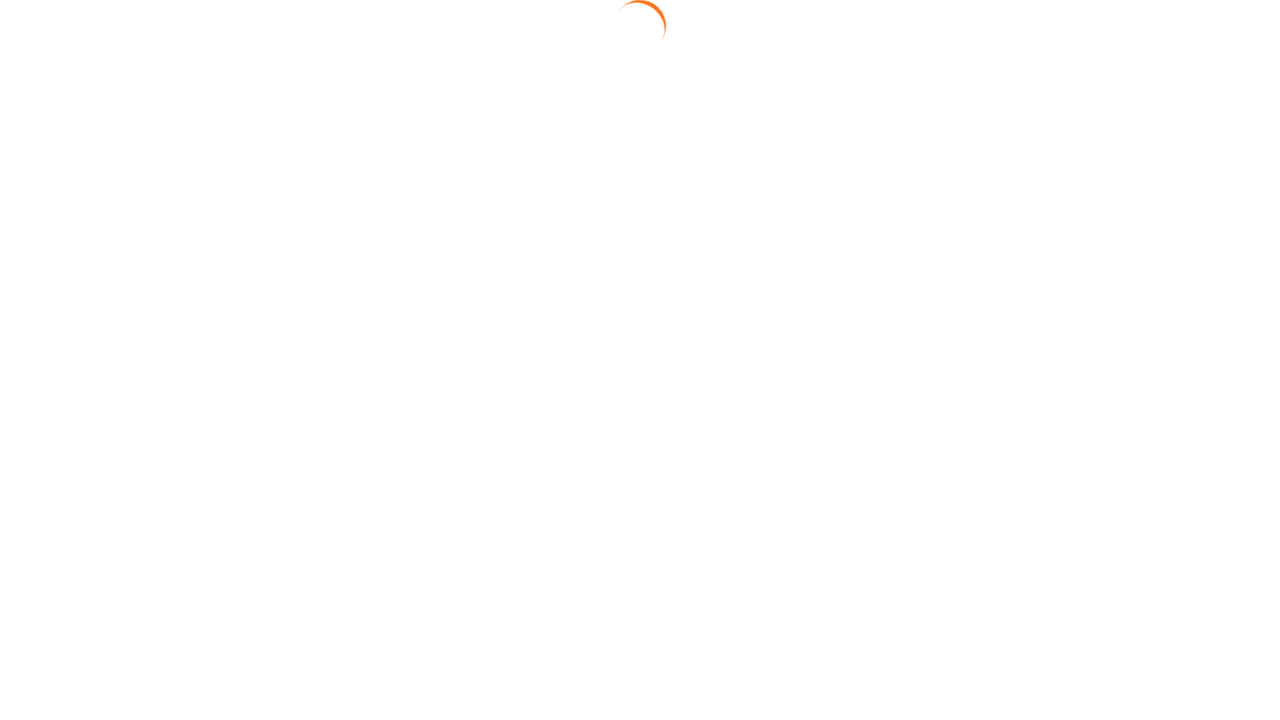

Clicked on Drag Position link at (1171, 193) on text=Drag Position
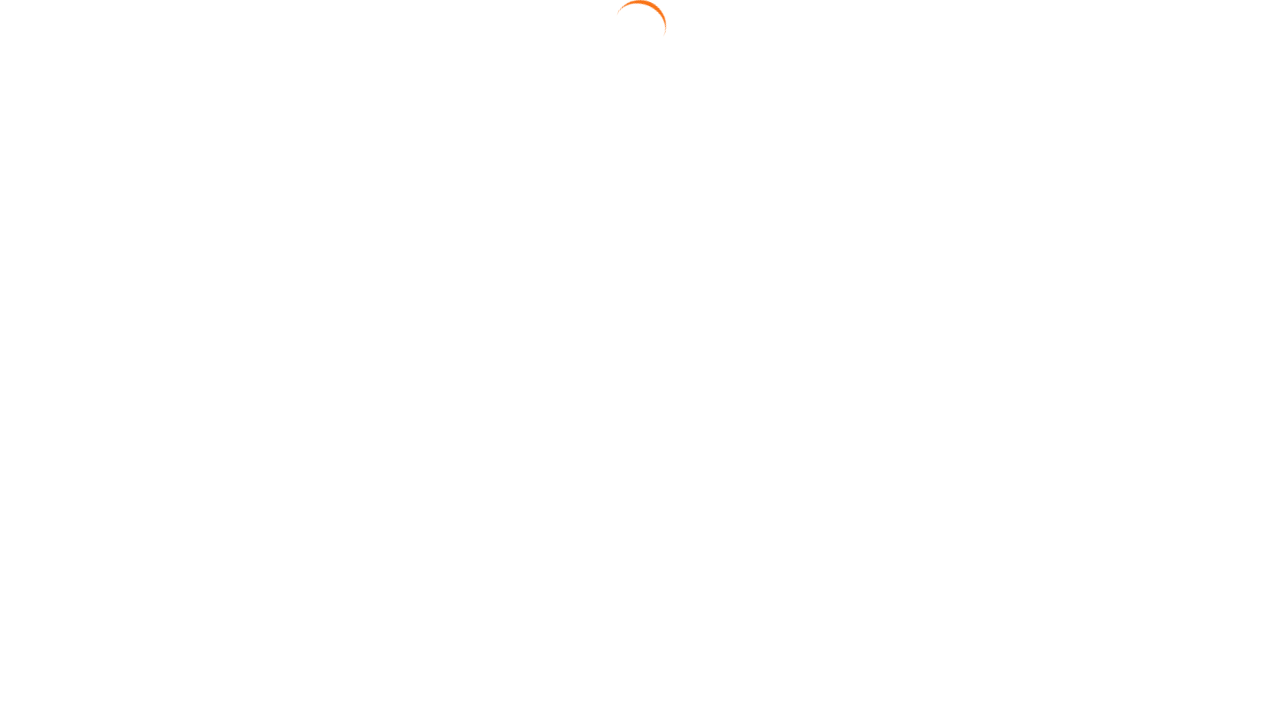

Draggable elements loaded
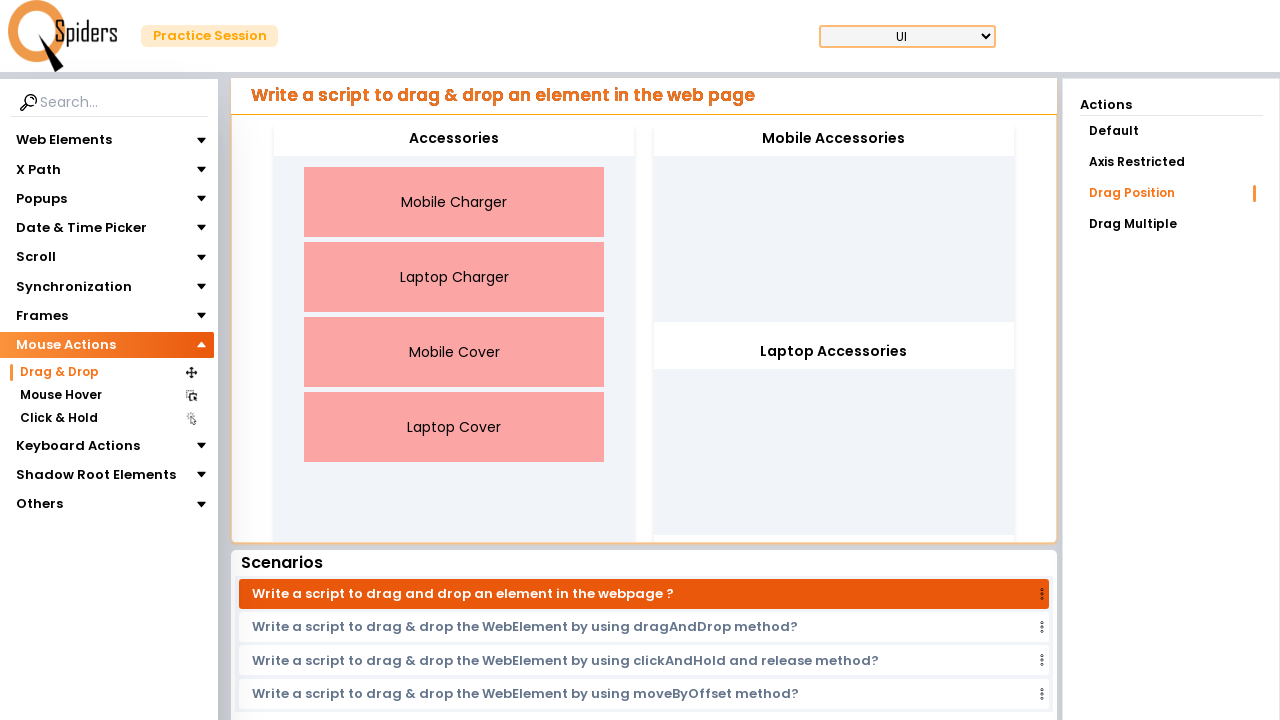

Retrieved all draggable elements
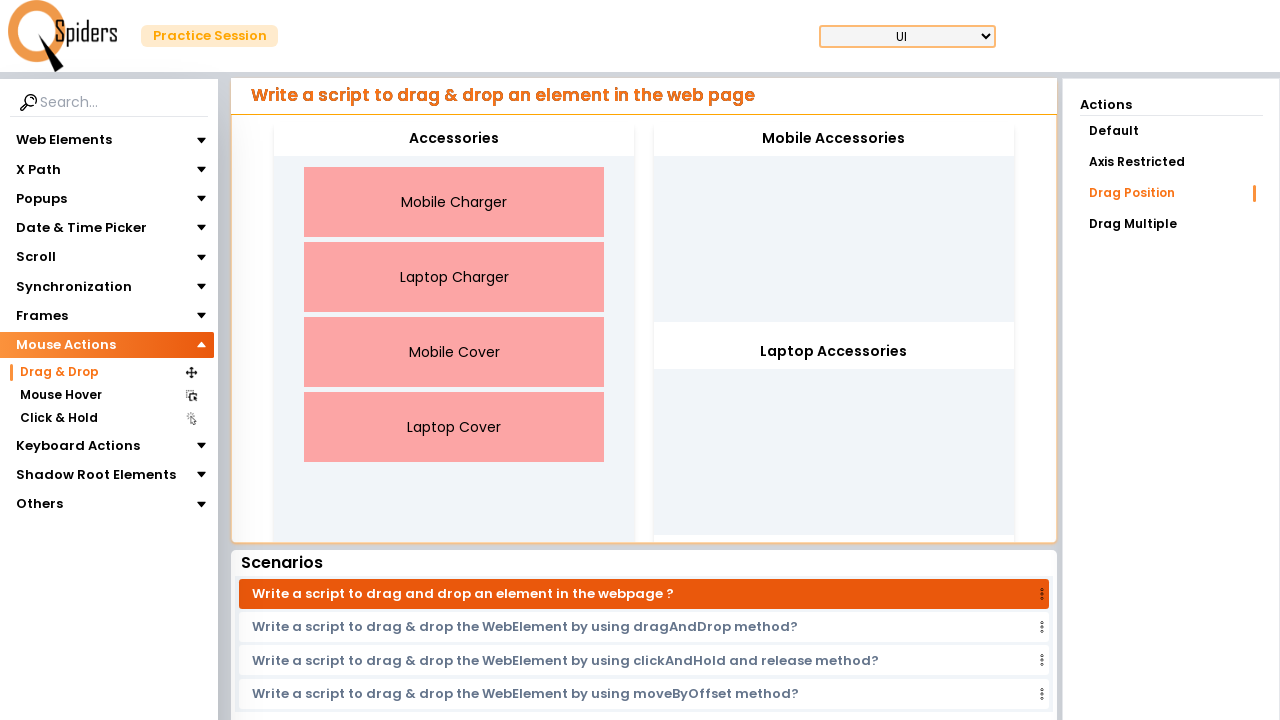

Located Mobile Accessories and Laptop Accessories drop zones
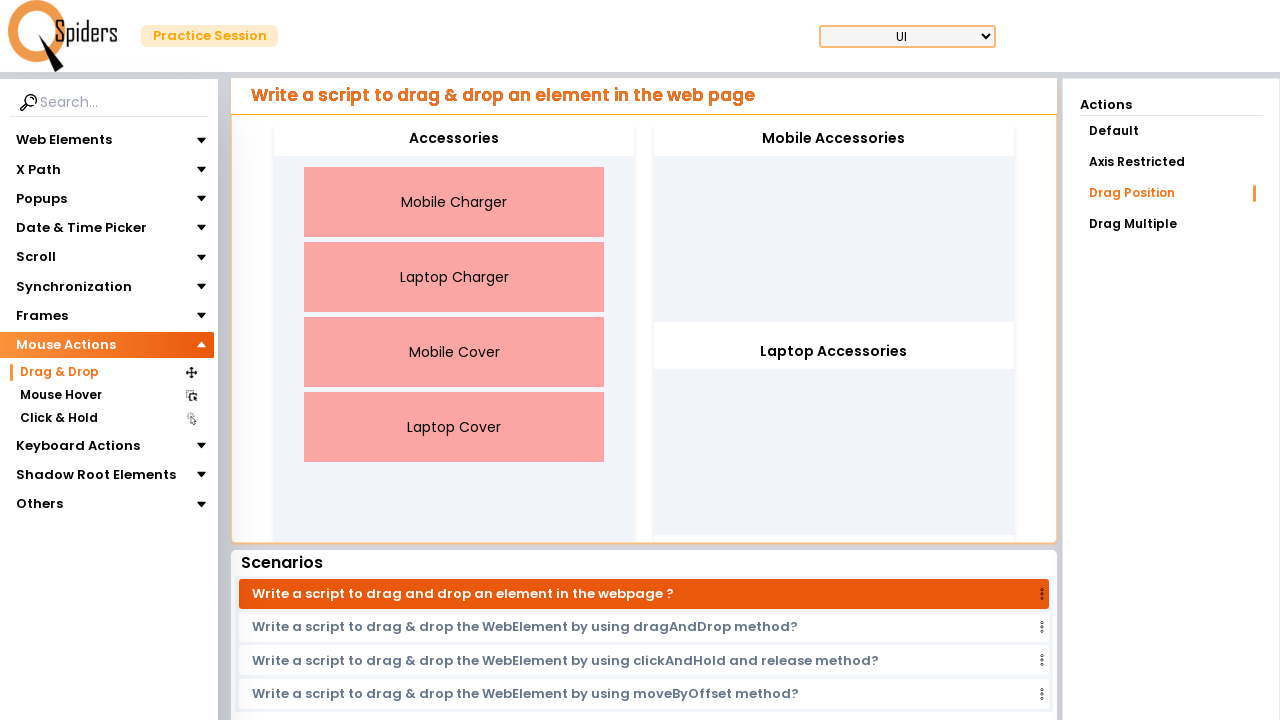

Dragged item containing 'Mobile' (Mobile Charger) to Mobile Accessories drop zone at (834, 139)
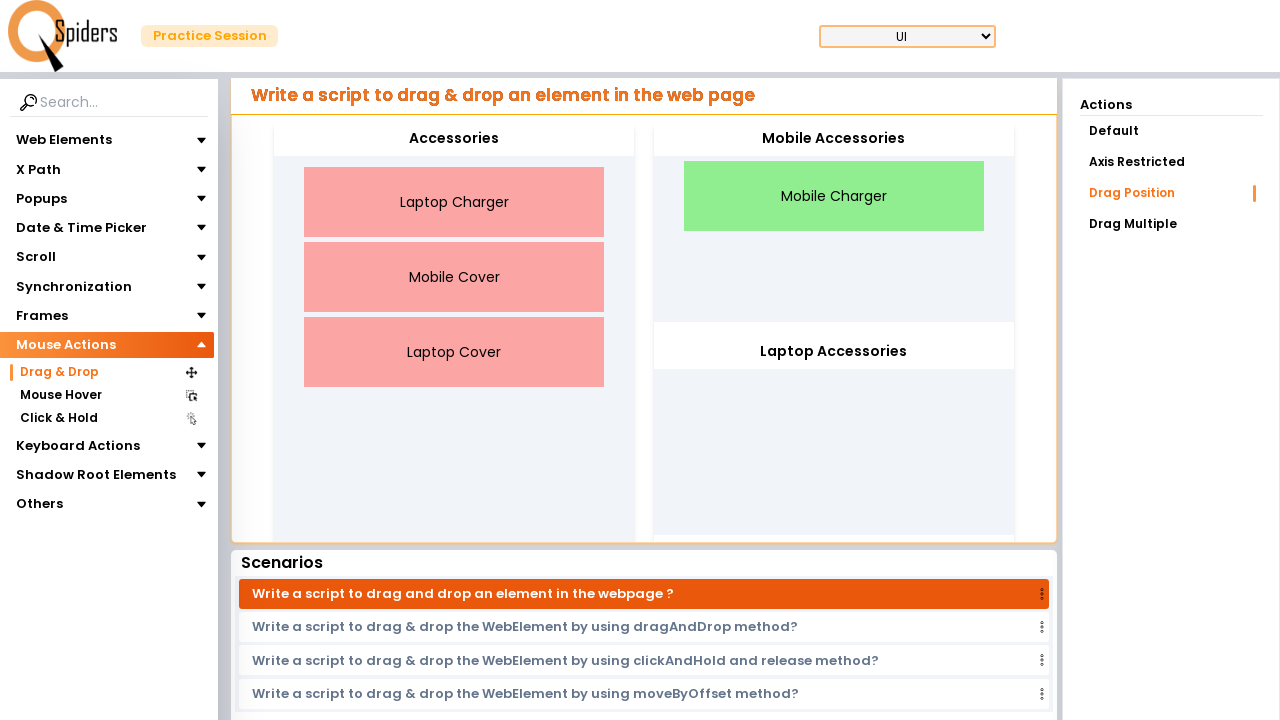

Dragged item containing 'Mobile' (Mobile Cover) to Mobile Accessories drop zone at (834, 139)
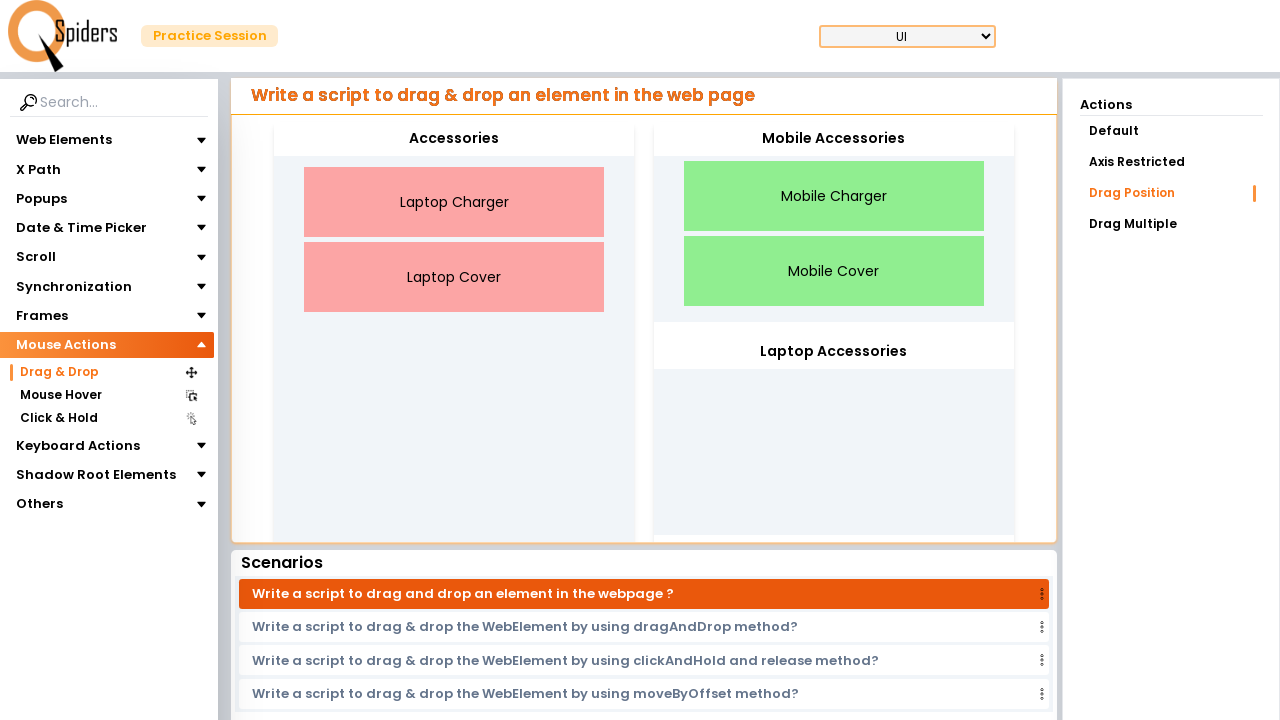

Dragged item containing 'Mobile' (Mobile Charger) to Mobile Accessories drop zone at (834, 139)
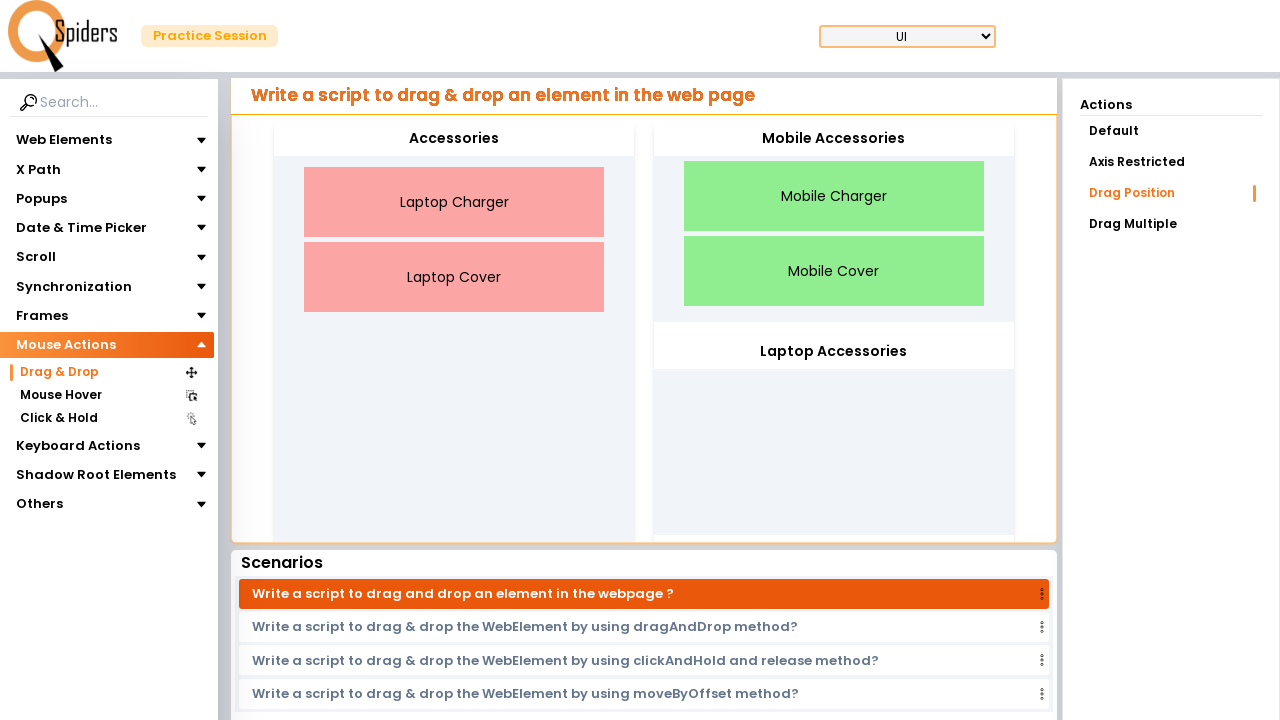

Dragged item containing 'Mobile' (Mobile Cover) to Mobile Accessories drop zone at (834, 139)
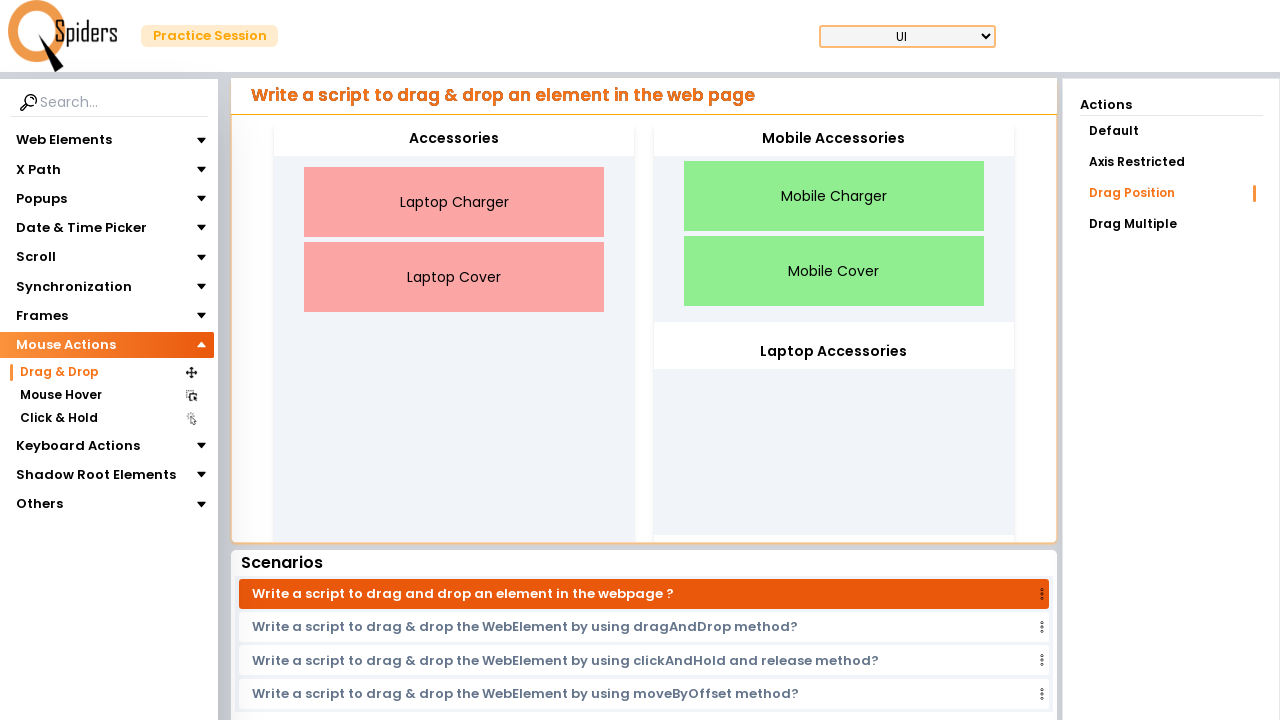

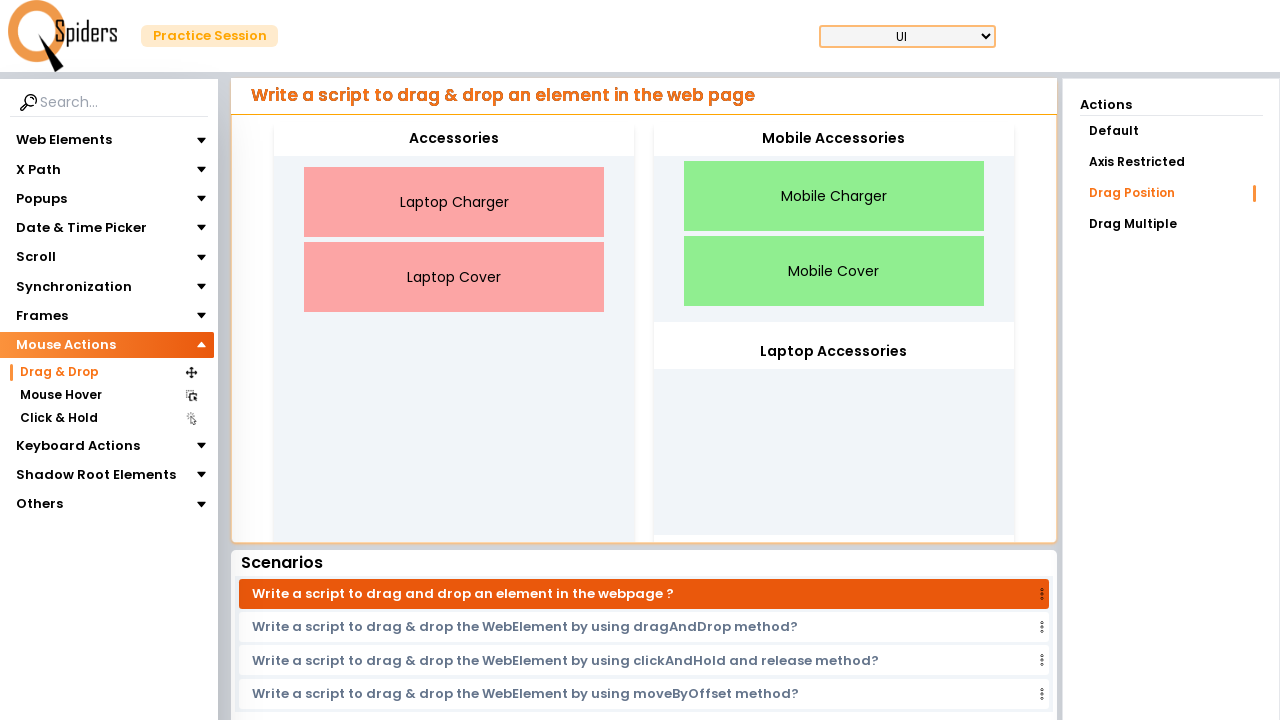